Tests form validation by attempting to submit an empty form.

Starting URL: https://online-signature-maintenance-order.onrender.com

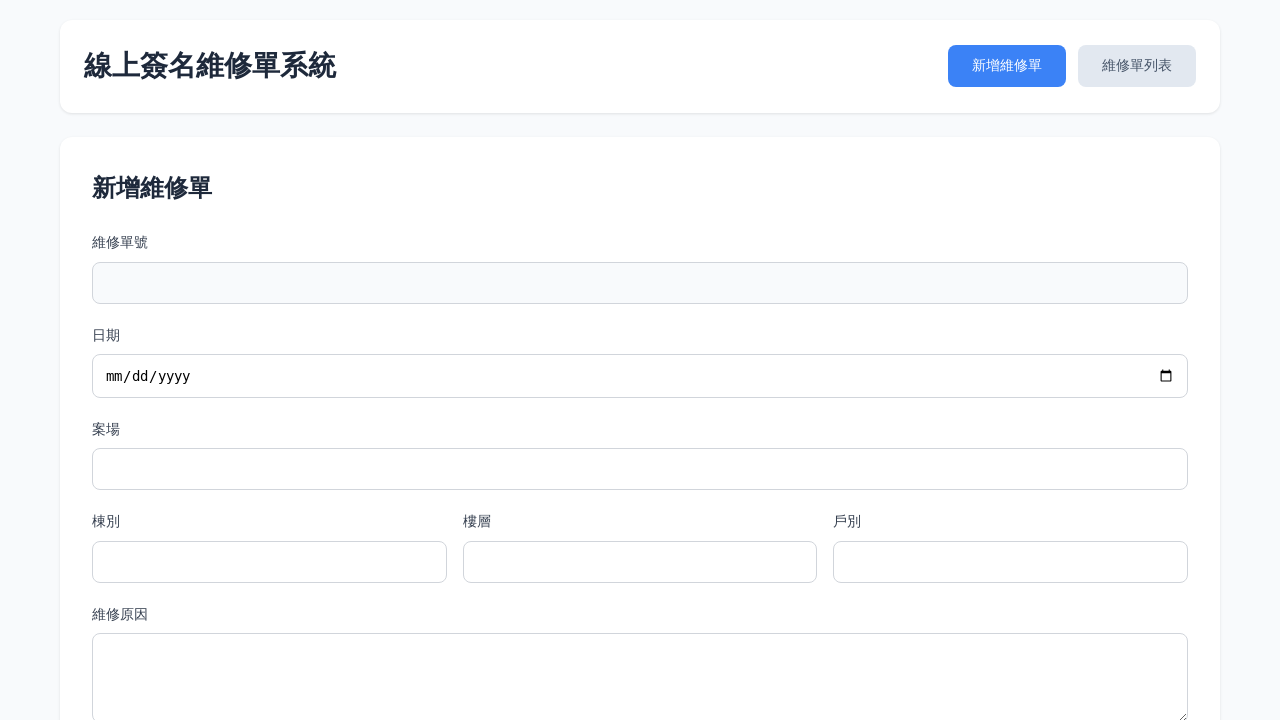

Waited for page to fully load (networkidle state)
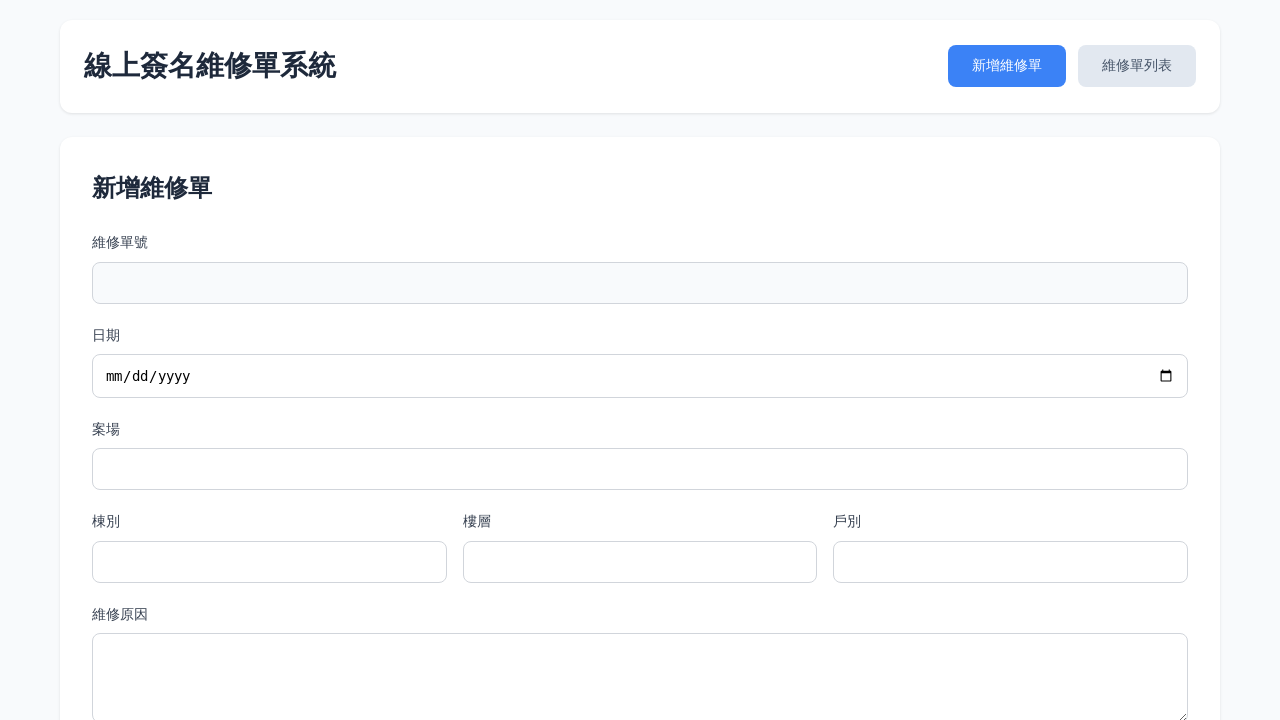

Clicked submit button on empty form at (151, 623) on button[type="submit"]
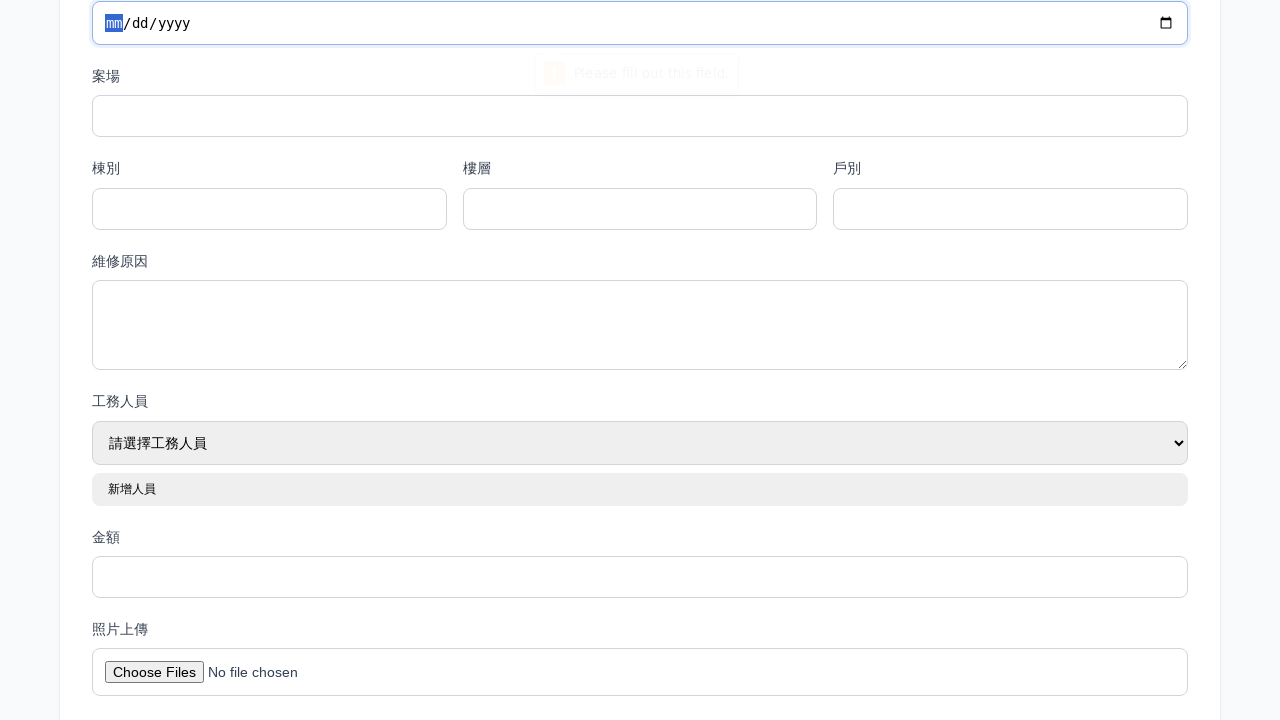

Waited for validation messages to appear
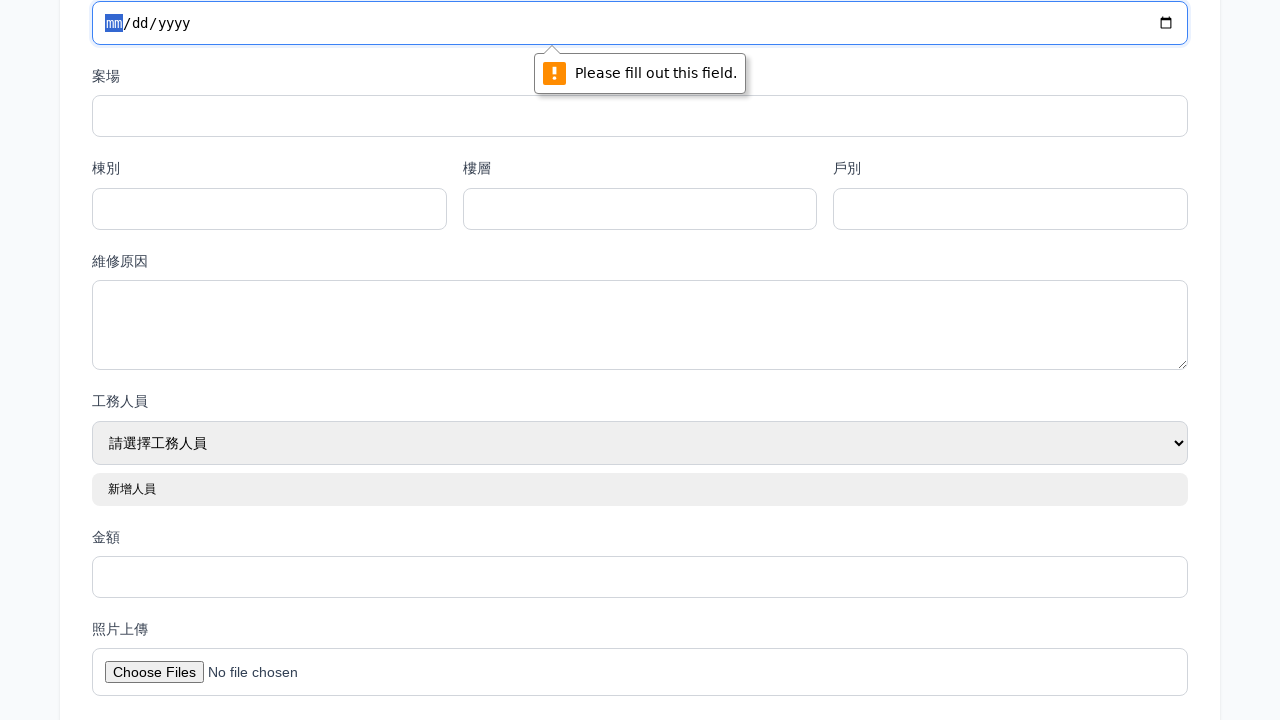

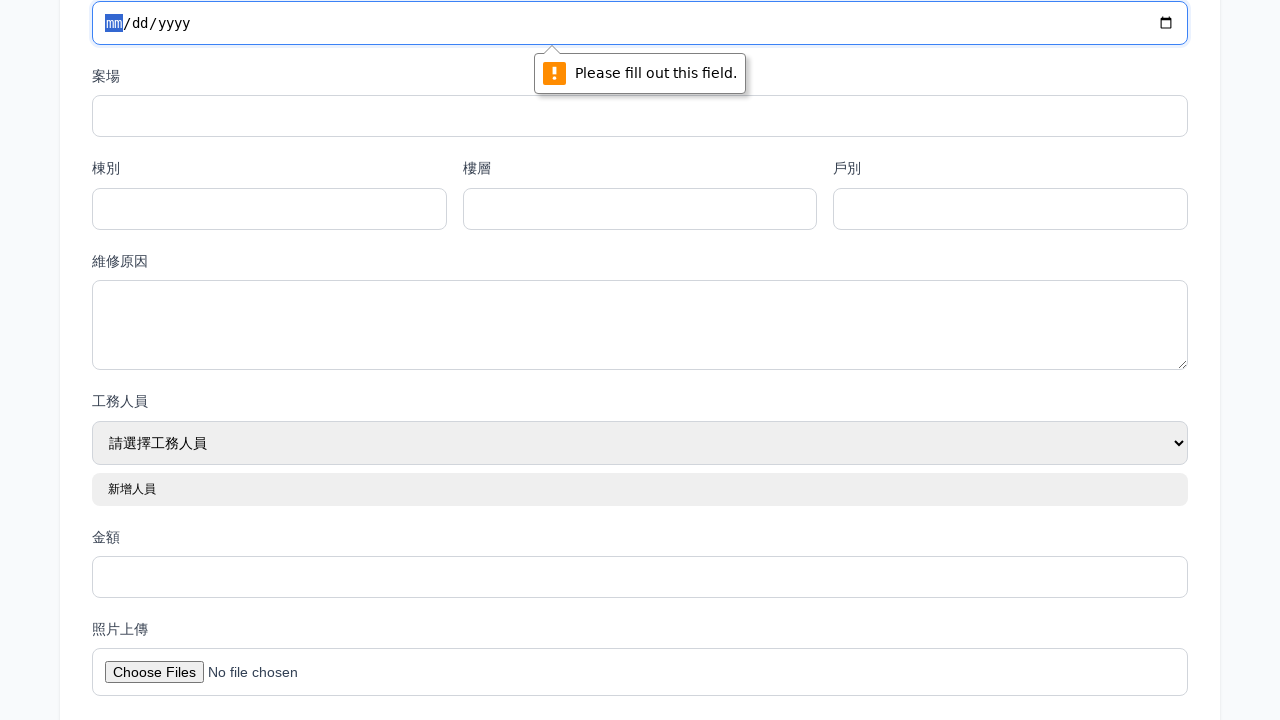